Tests JavaScript prompt popup handling by navigating to W3Schools tryit page, clicking a button to trigger a prompt dialog, entering text, and accepting it.

Starting URL: https://www.w3schools.com/jsref/tryit.asp?filename=tryjsref_prompt

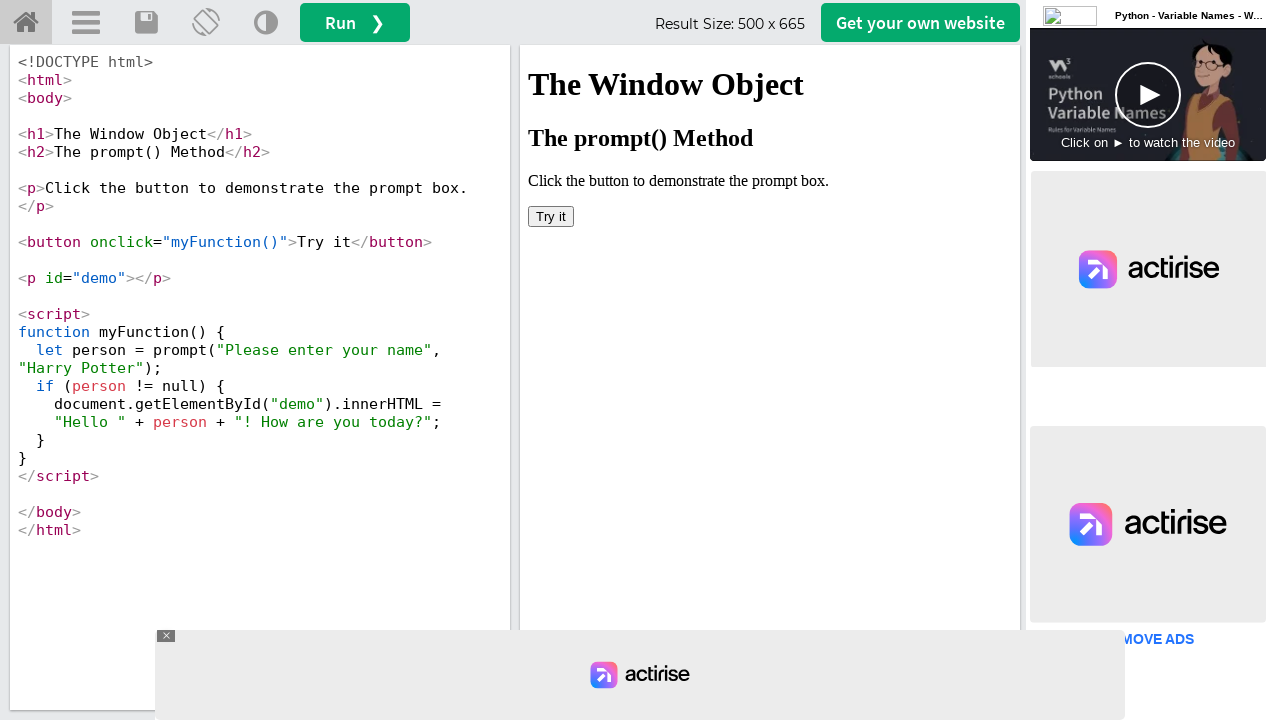

Located iframe containing the example
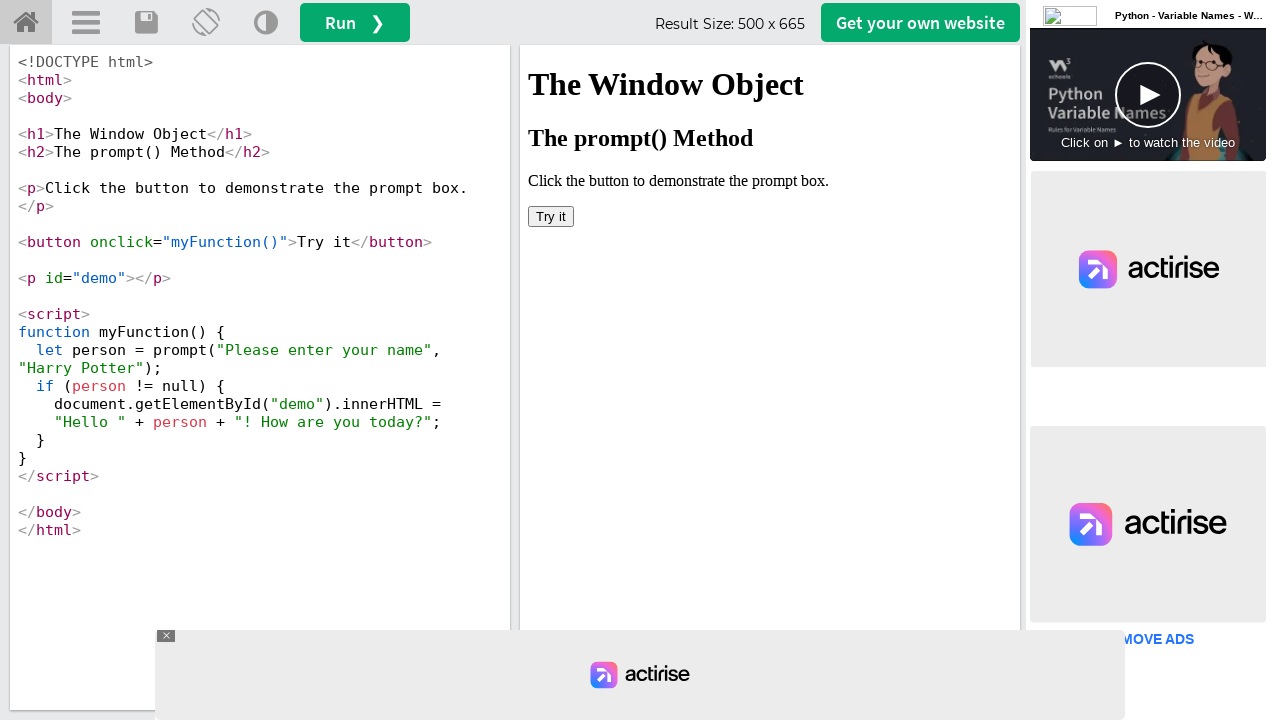

Clicked 'Try it' button to trigger prompt dialog at (551, 216) on #iframeResult >> internal:control=enter-frame >> xpath=//button[text()='Try it']
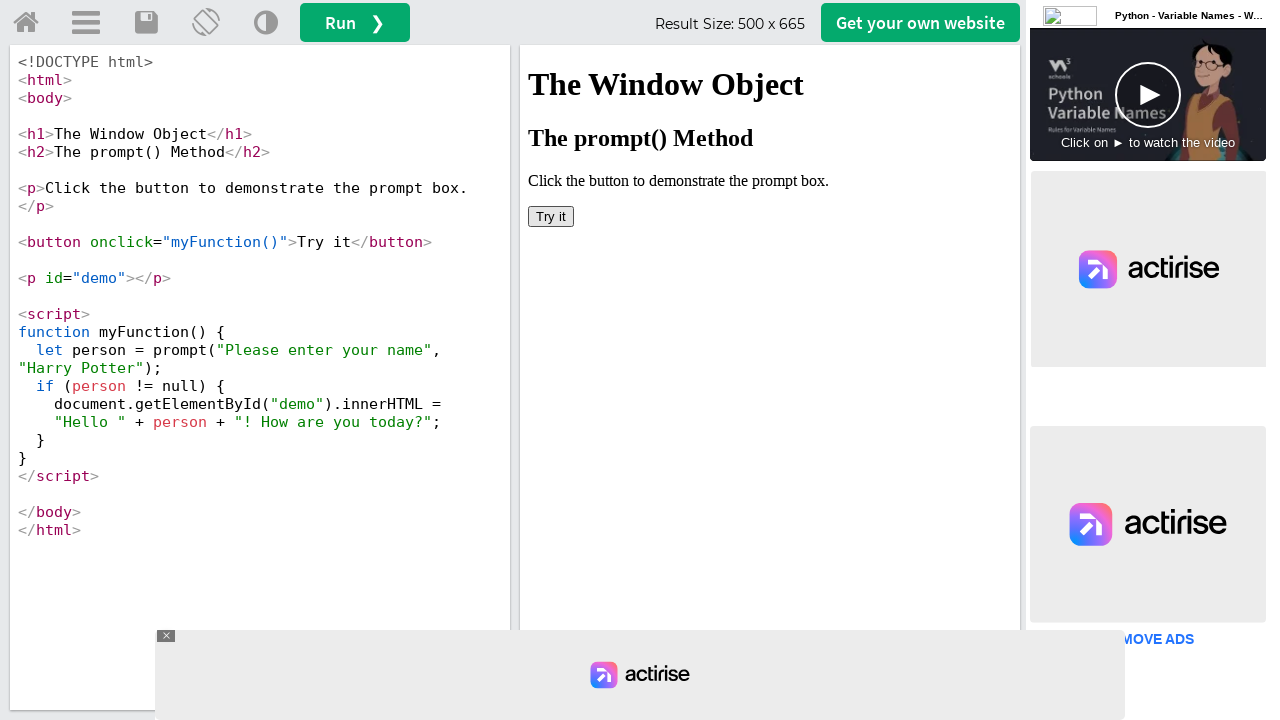

Set up dialog handler to accept prompt with 'Tejaswi'
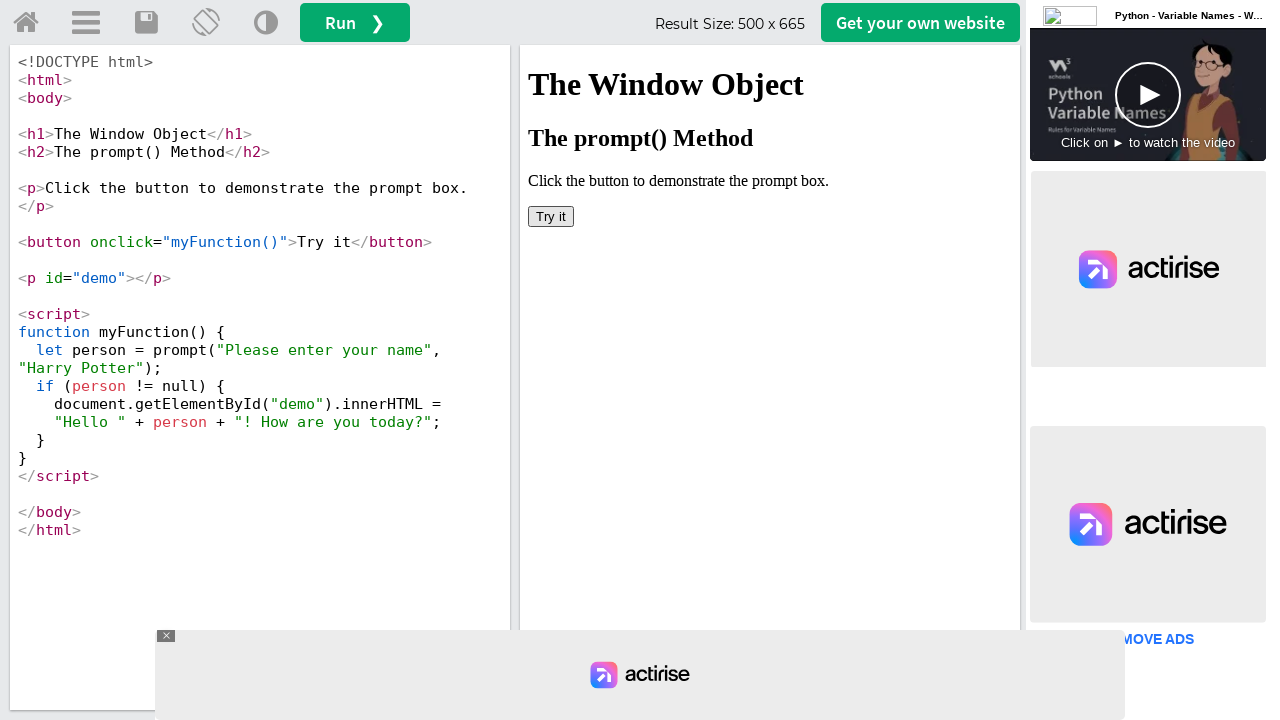

Configured dialog handler function to accept prompt with 'Tejaswi'
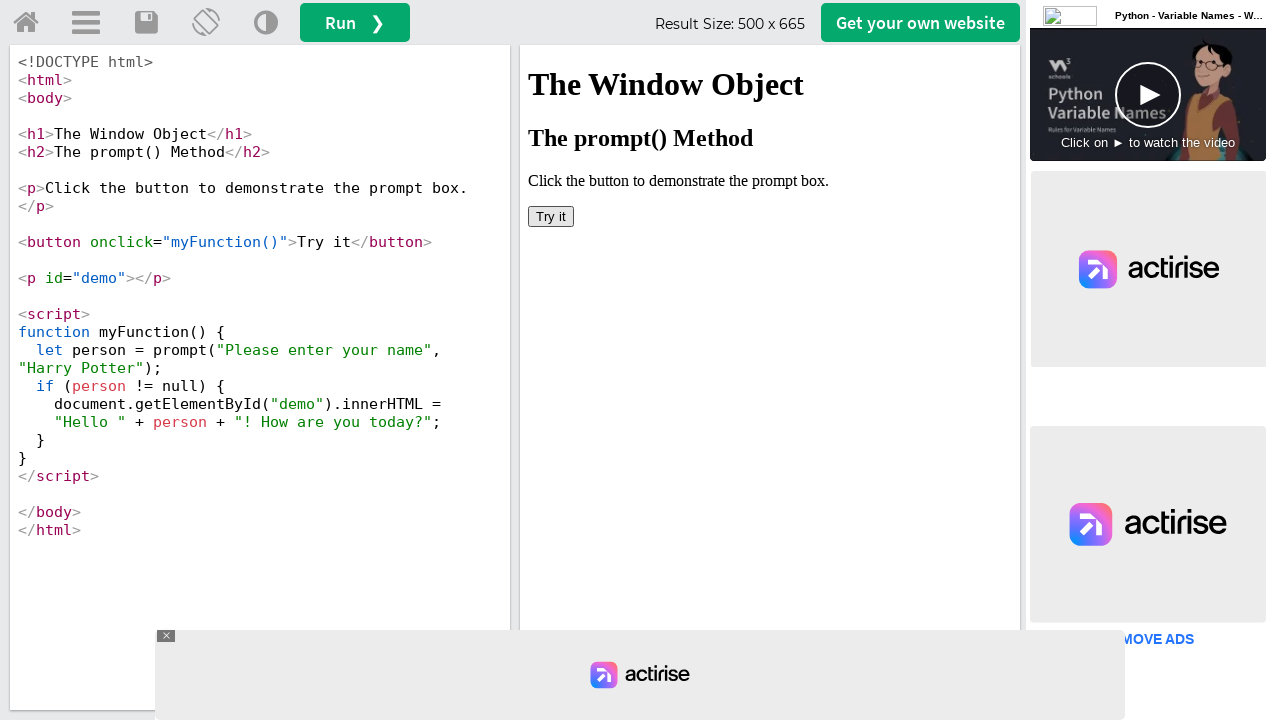

Re-located iframe for button interaction
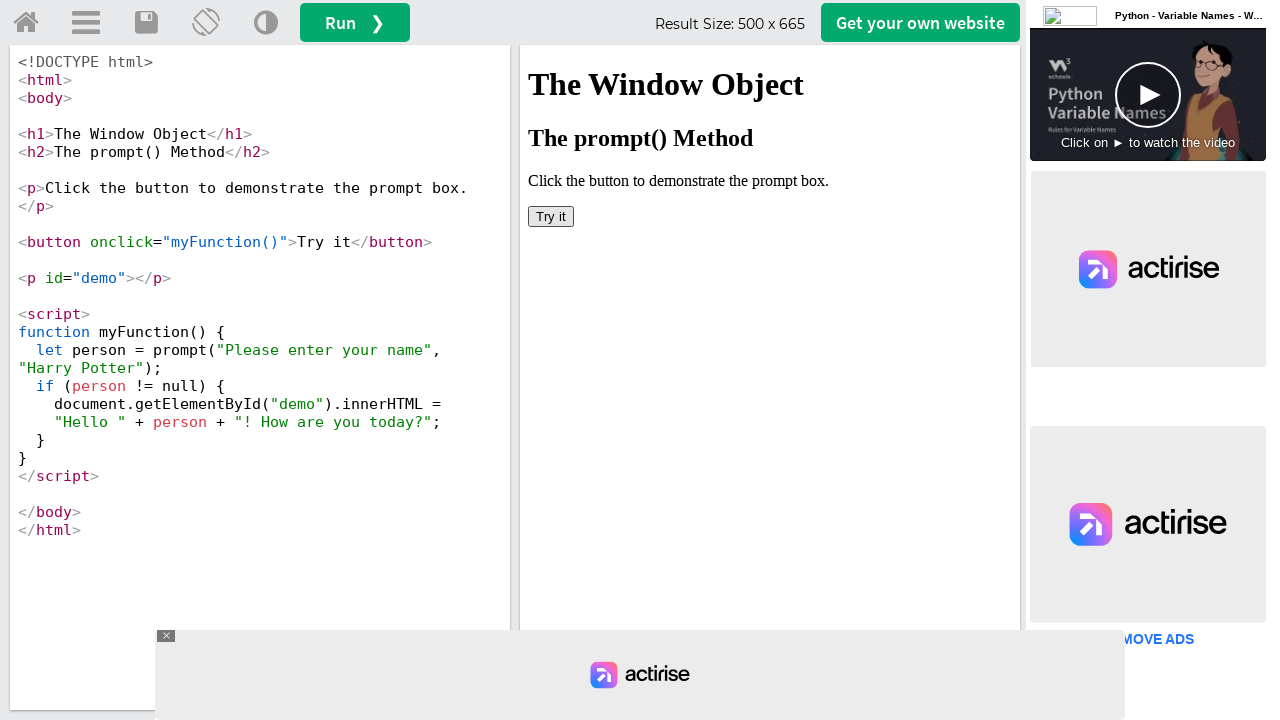

Clicked 'Try it' button to trigger JavaScript prompt at (551, 216) on #iframeResult >> internal:control=enter-frame >> button:has-text('Try it')
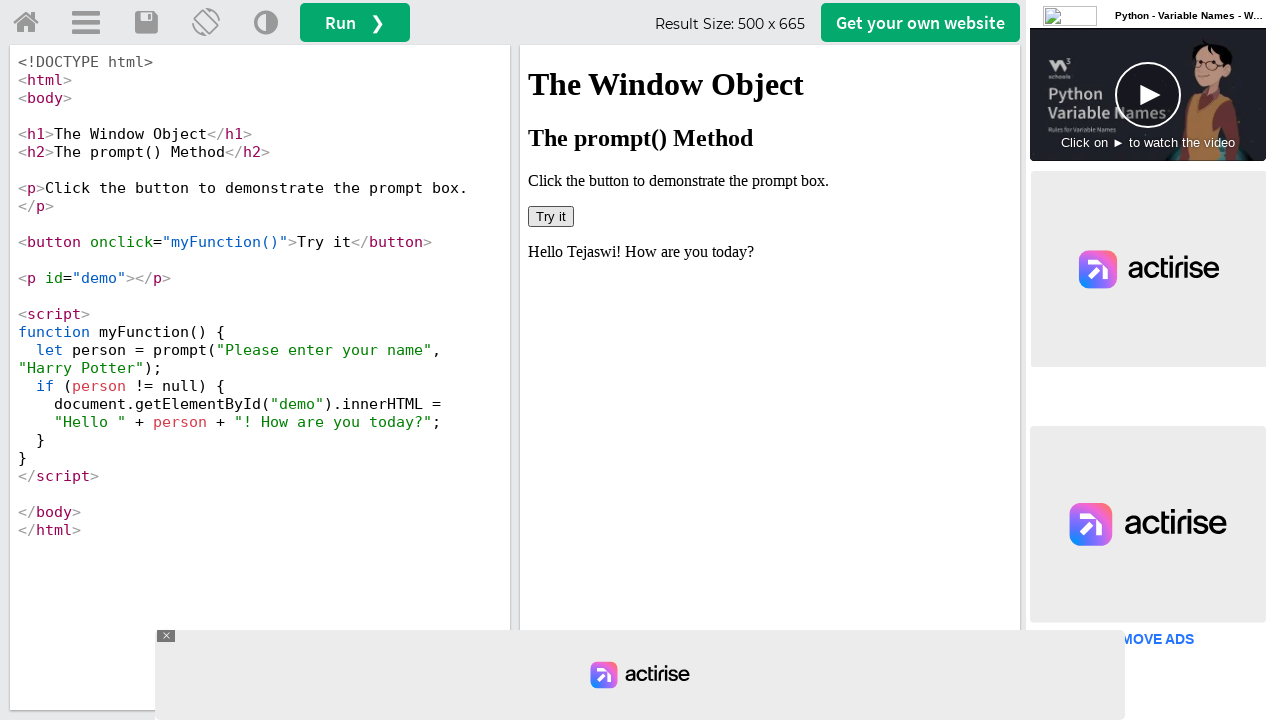

Waited for dialog to be processed and page to update
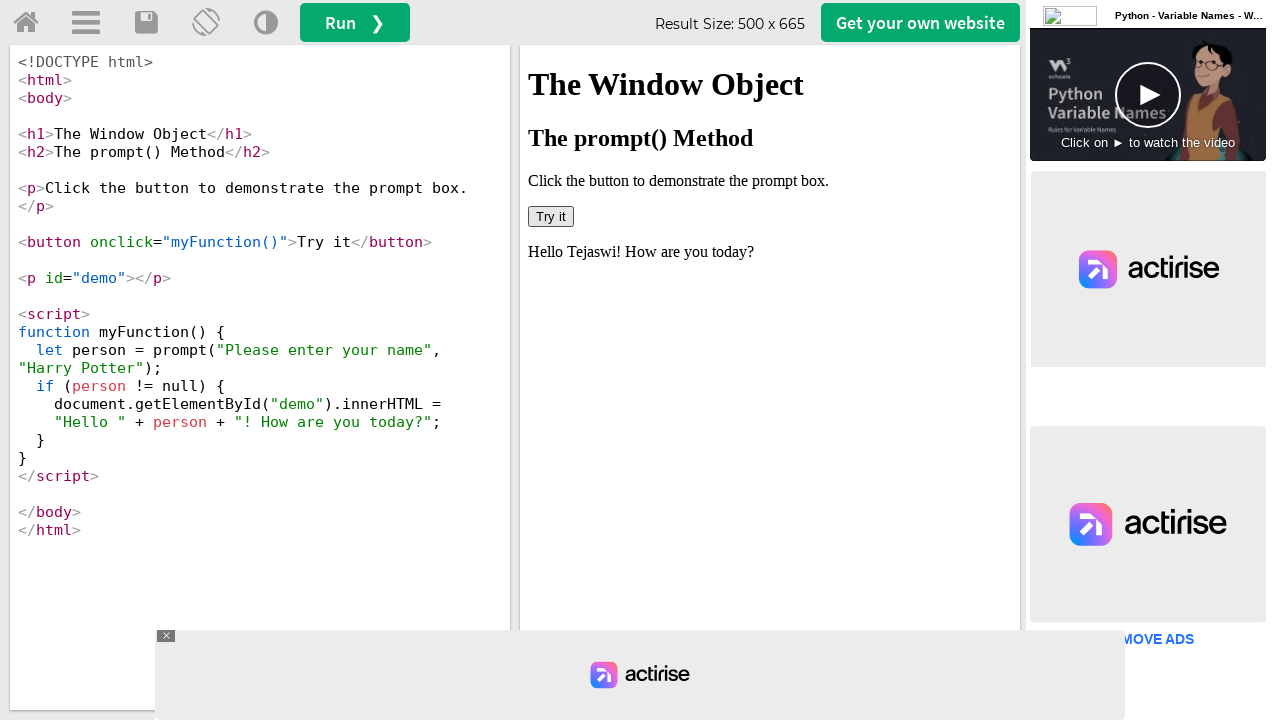

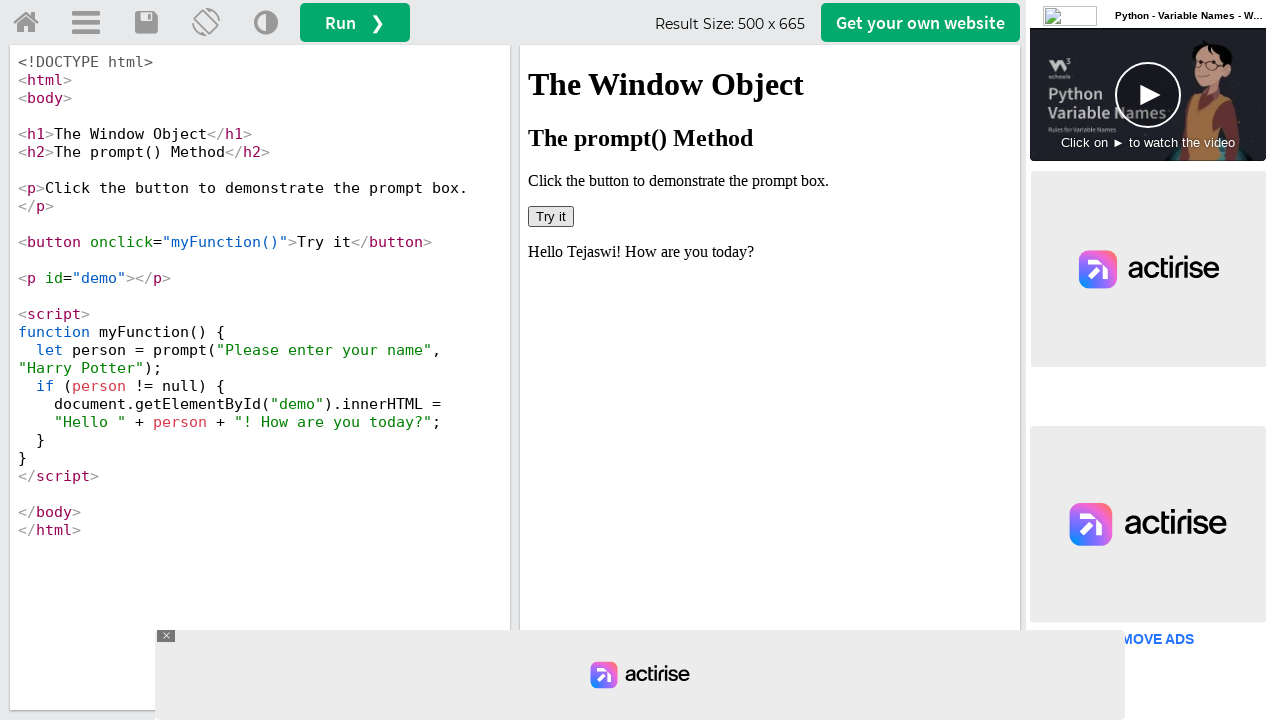